Tests JavaScript alert functionality by clicking a button that triggers a confirm dialog and dismissing it

Starting URL: https://the-internet.herokuapp.com/javascript_alerts

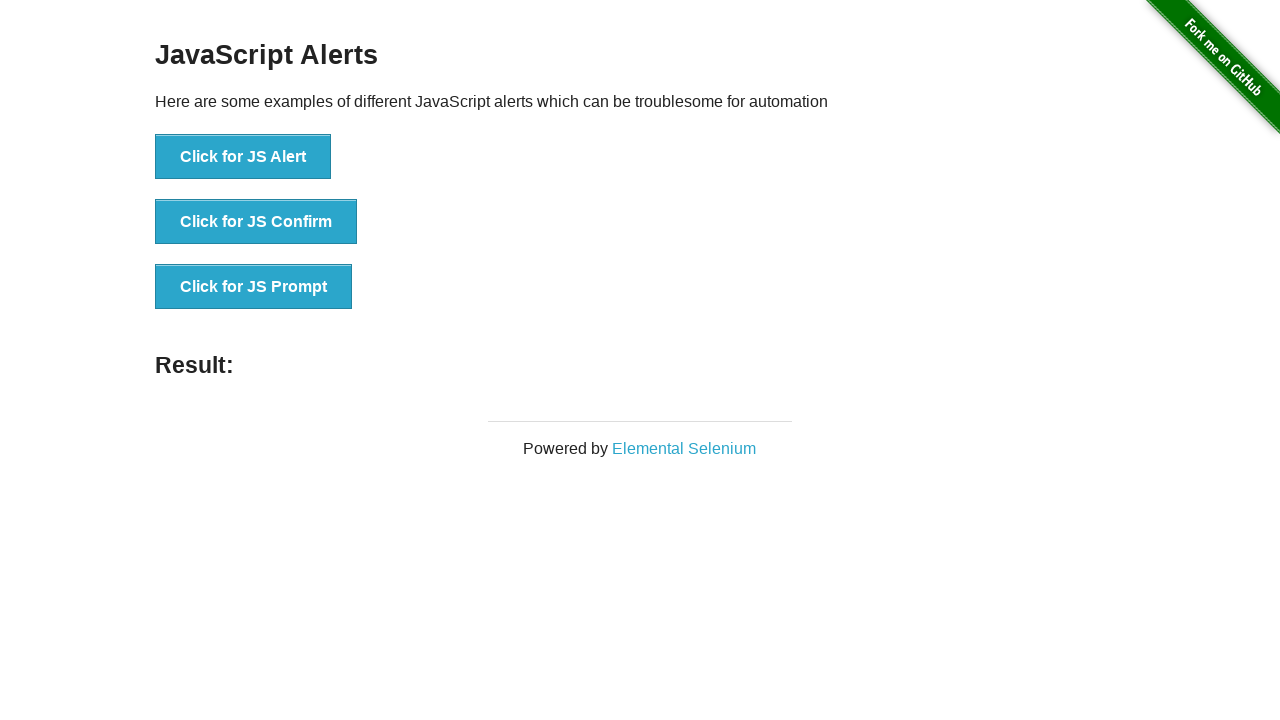

Clicked button to trigger JavaScript confirm dialog at (256, 222) on xpath=//button[text()='Click for JS Confirm']
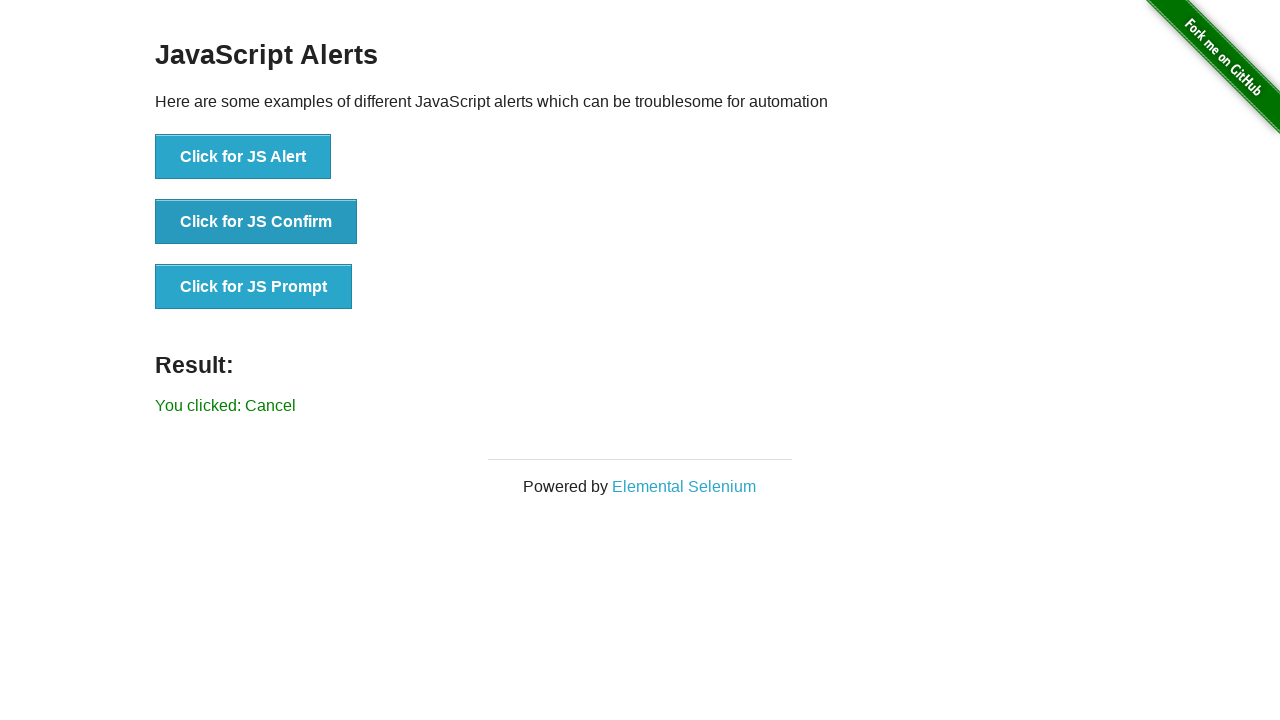

Set up dialog handler to dismiss confirm dialog
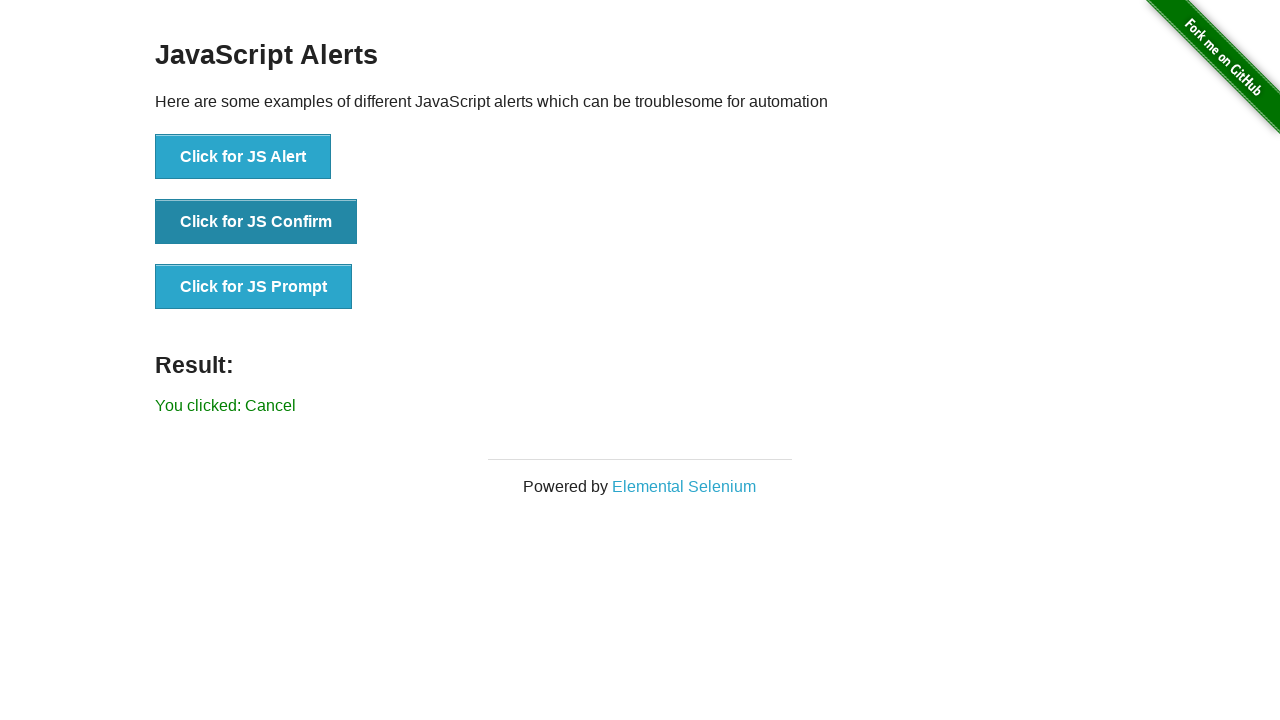

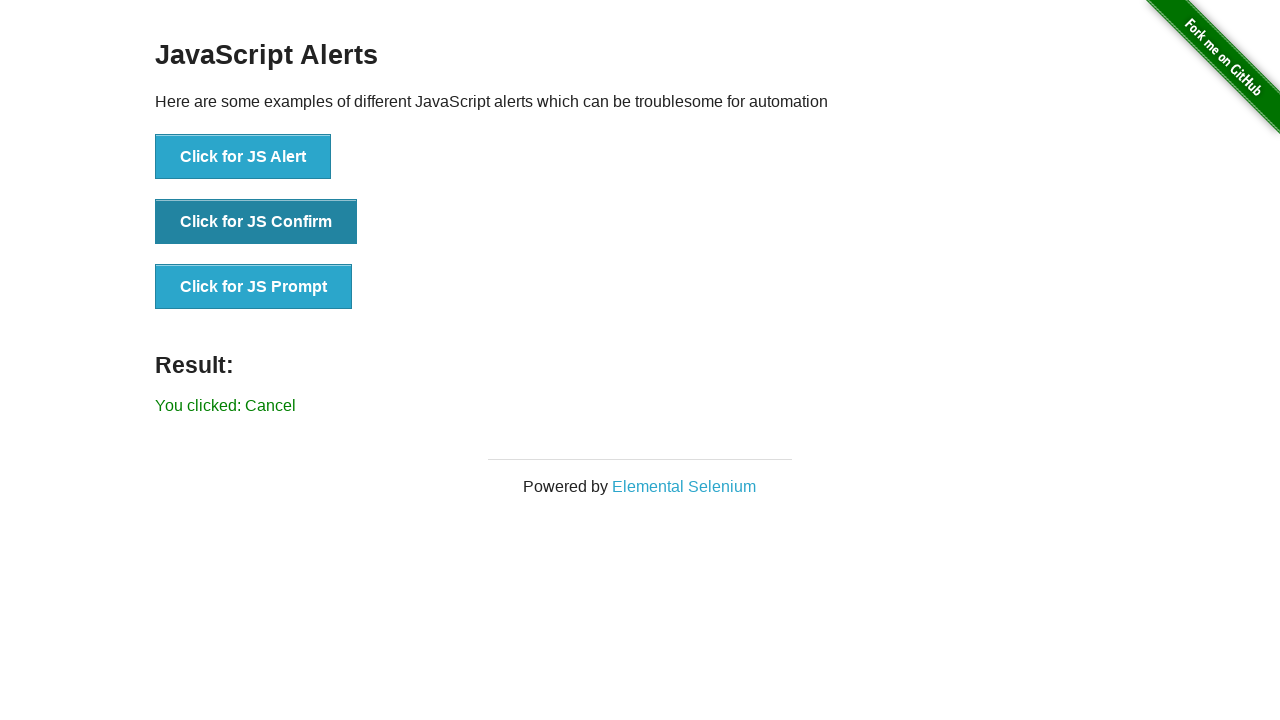